Tests form submission by clicking a calculated link text, then filling out a multi-field form with first name, last name, city, and country, and submitting it.

Starting URL: https://suninjuly.github.io/find_link_text

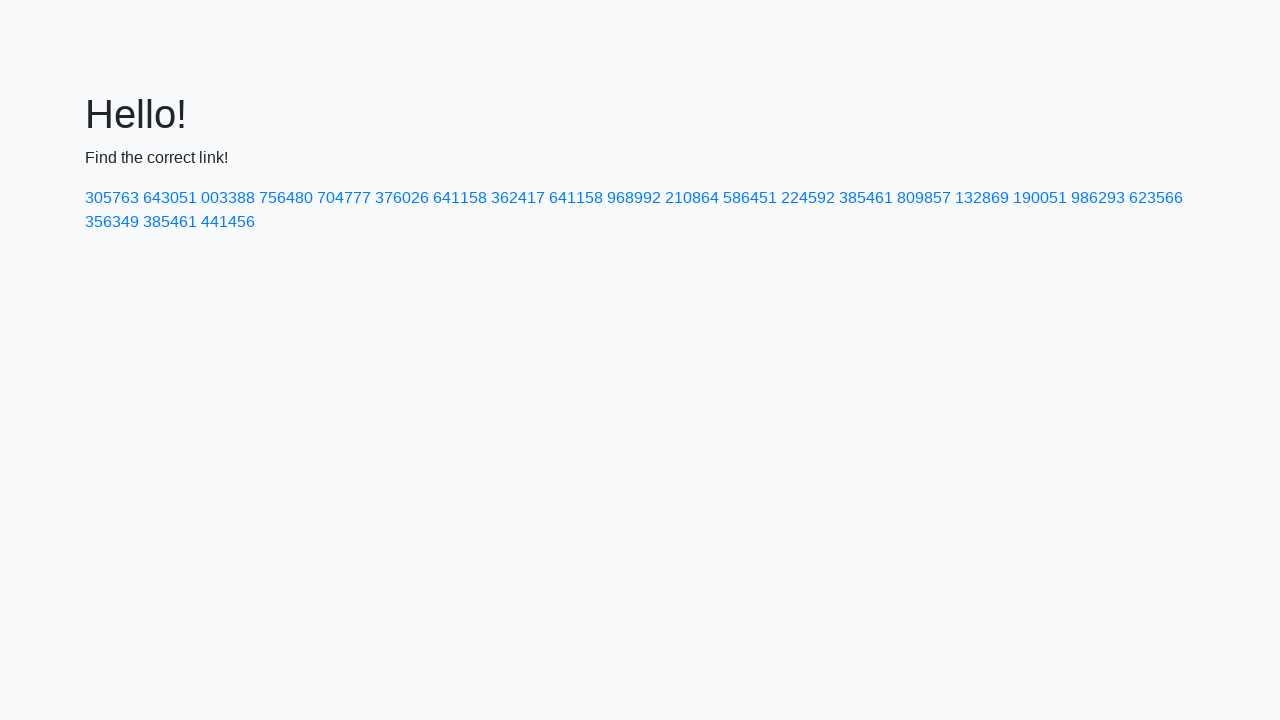

Clicked link with calculated text '224592' at (808, 198) on a:text('224592')
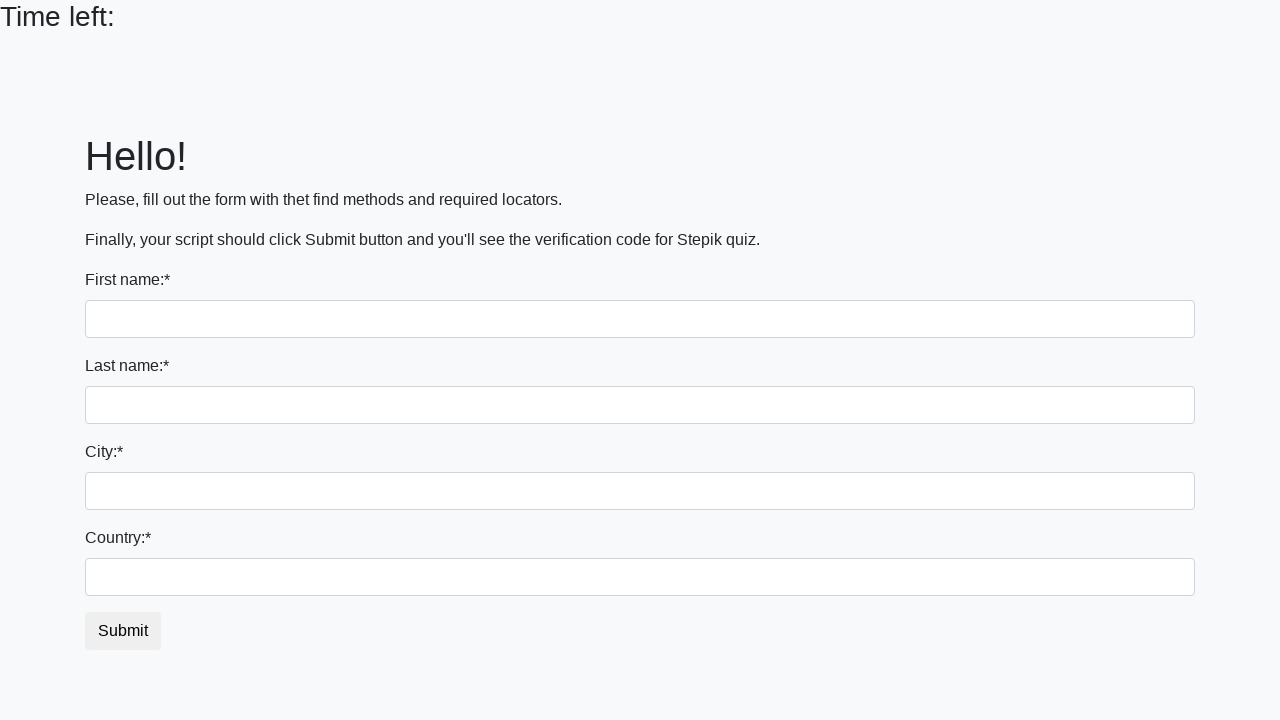

Filled first name field with 'Ivan' on input
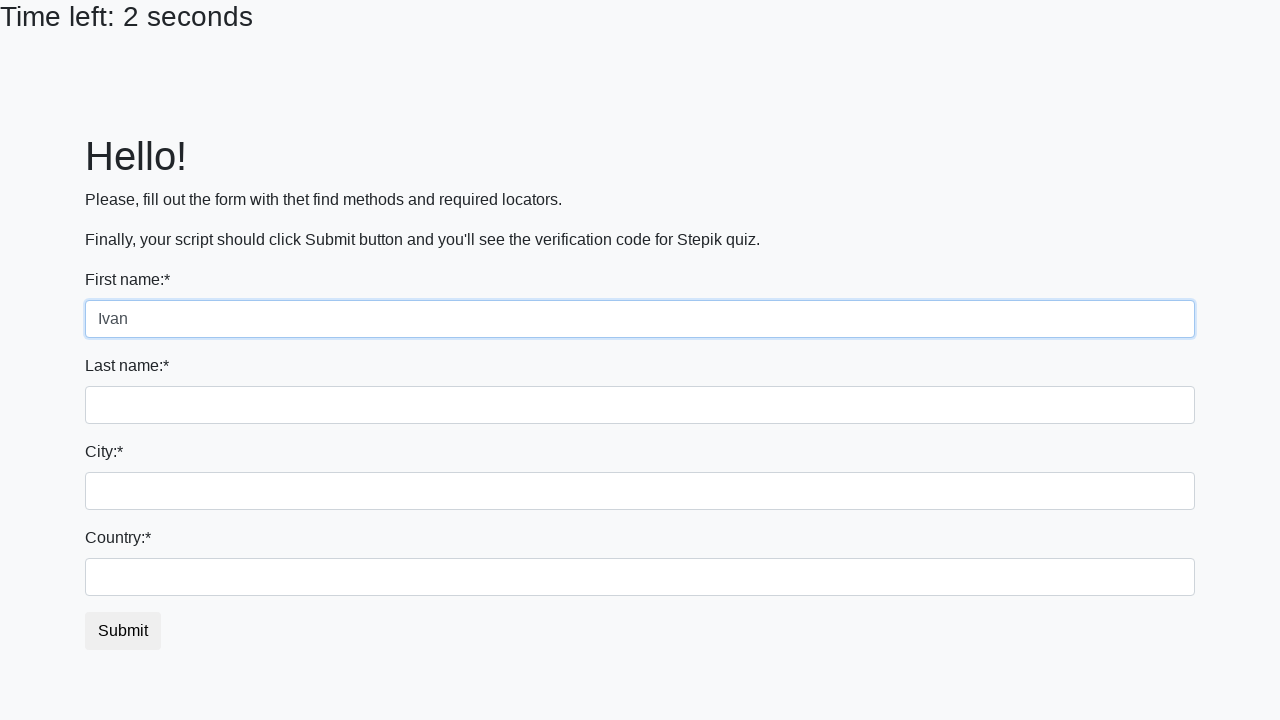

Filled last name field with 'Petrov' on input[name='last_name']
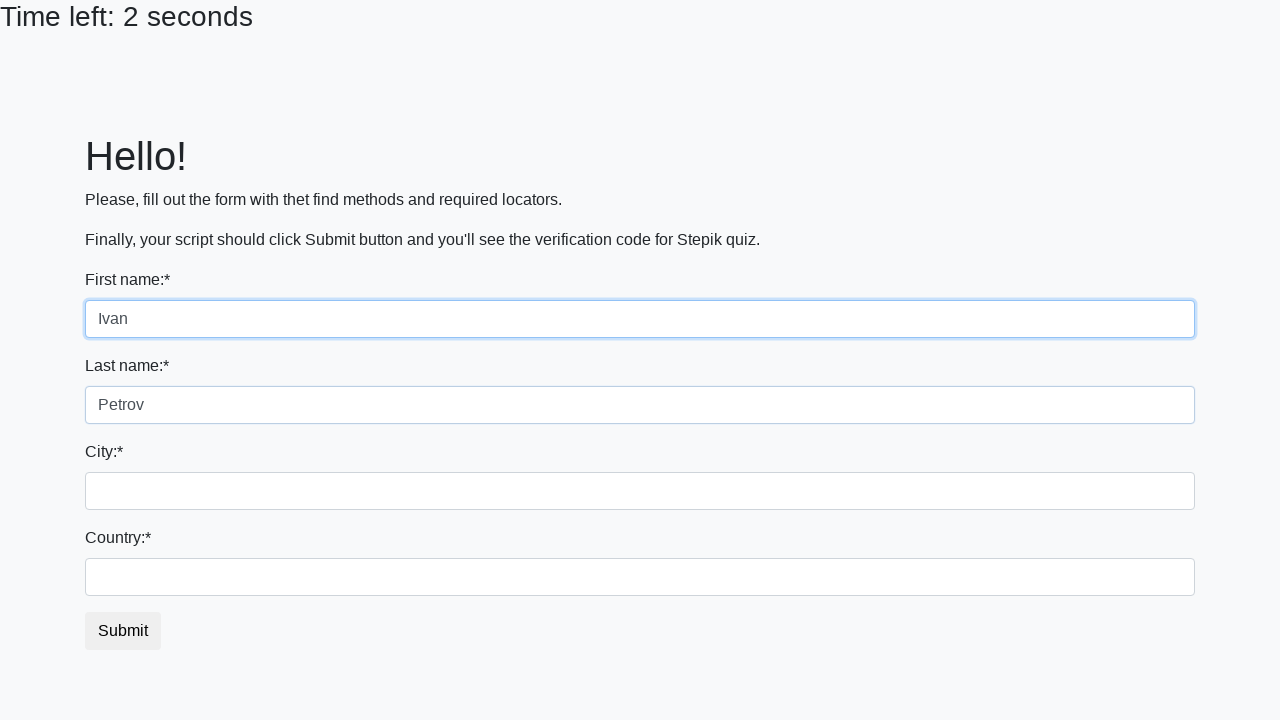

Filled city field with 'Smolensk' on .city
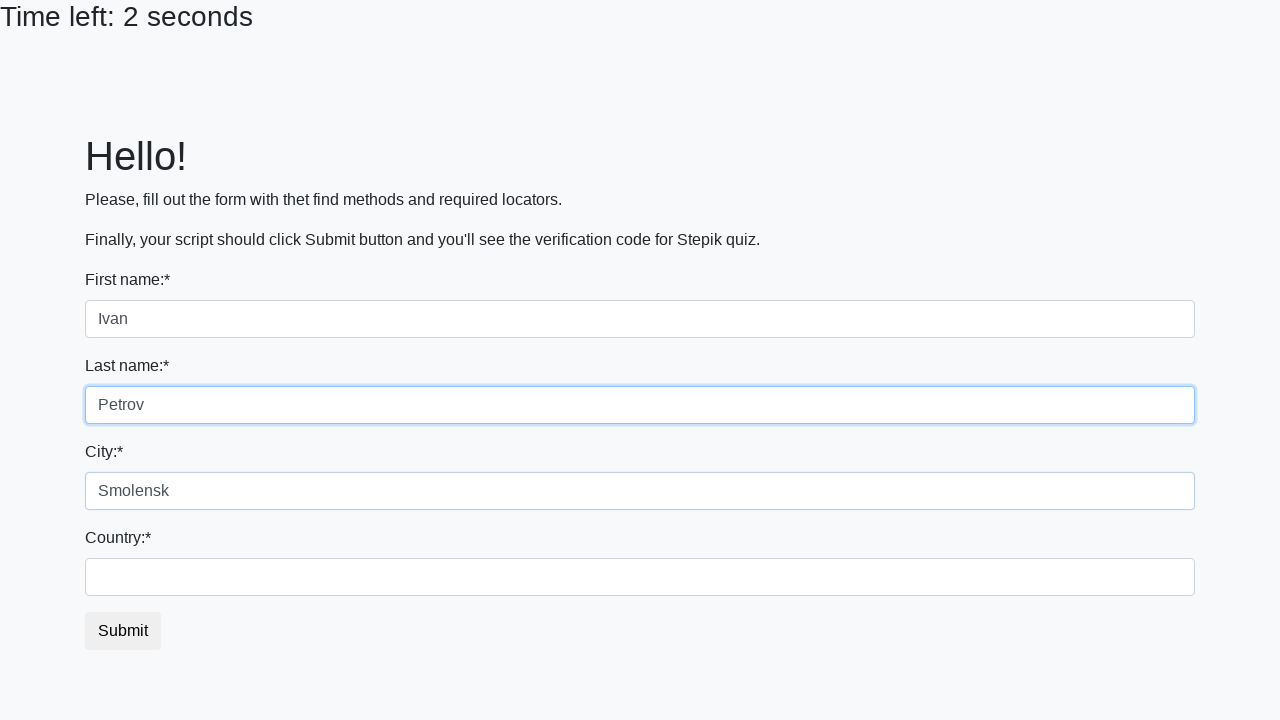

Filled country field with 'Russia' on #country
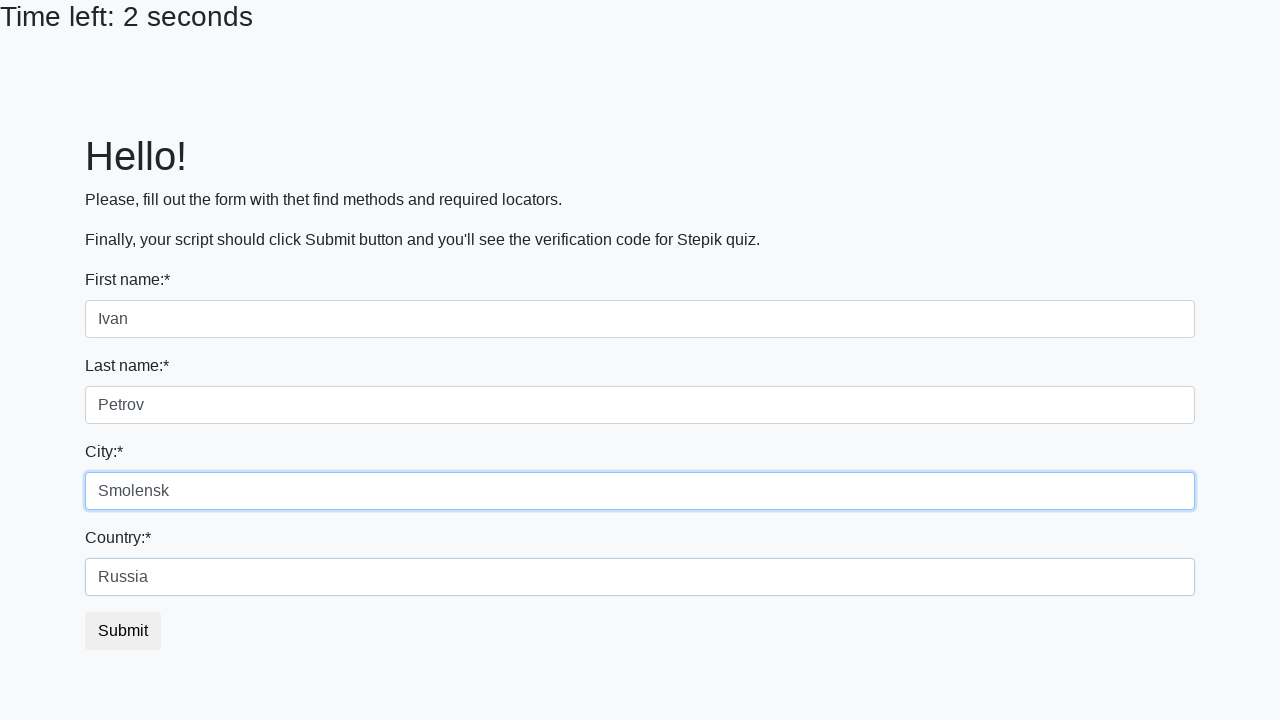

Clicked submit button to complete form submission at (123, 631) on button.btn
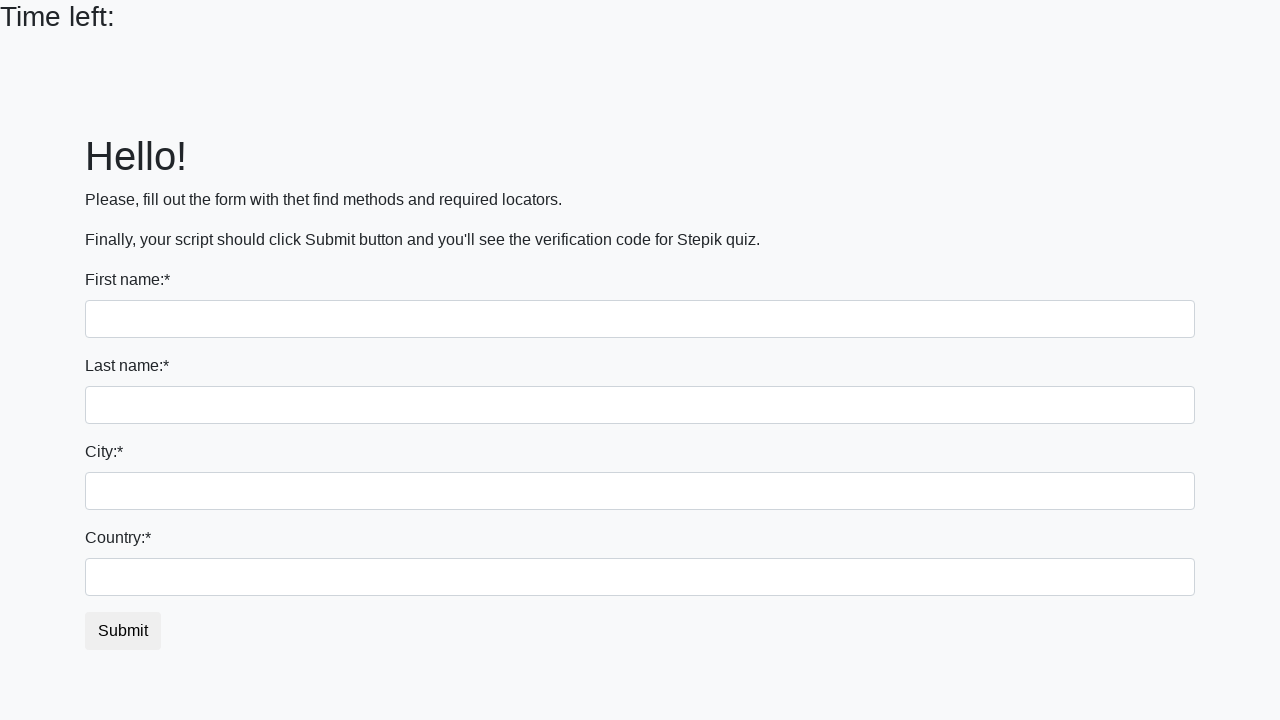

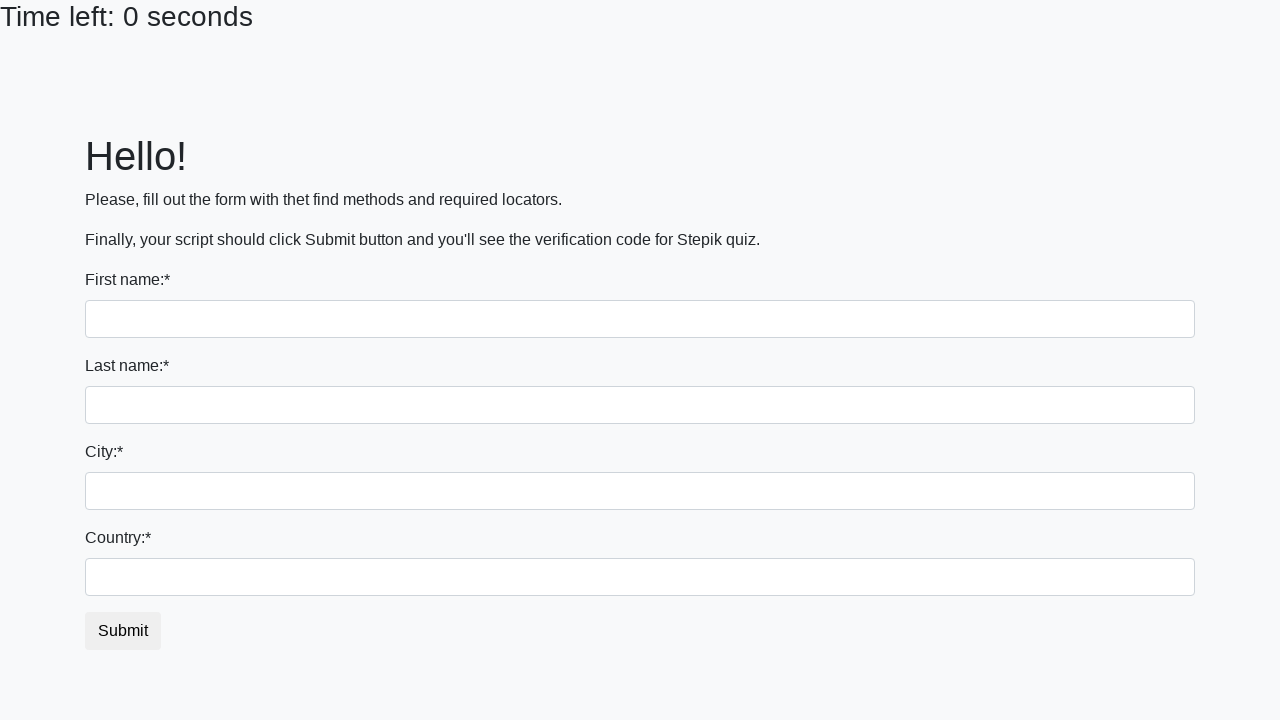